Tests navigation from the practice testing homepage to the HTTP Status Codes page by clicking the corresponding link

Starting URL: https://practice.expandtesting.com/

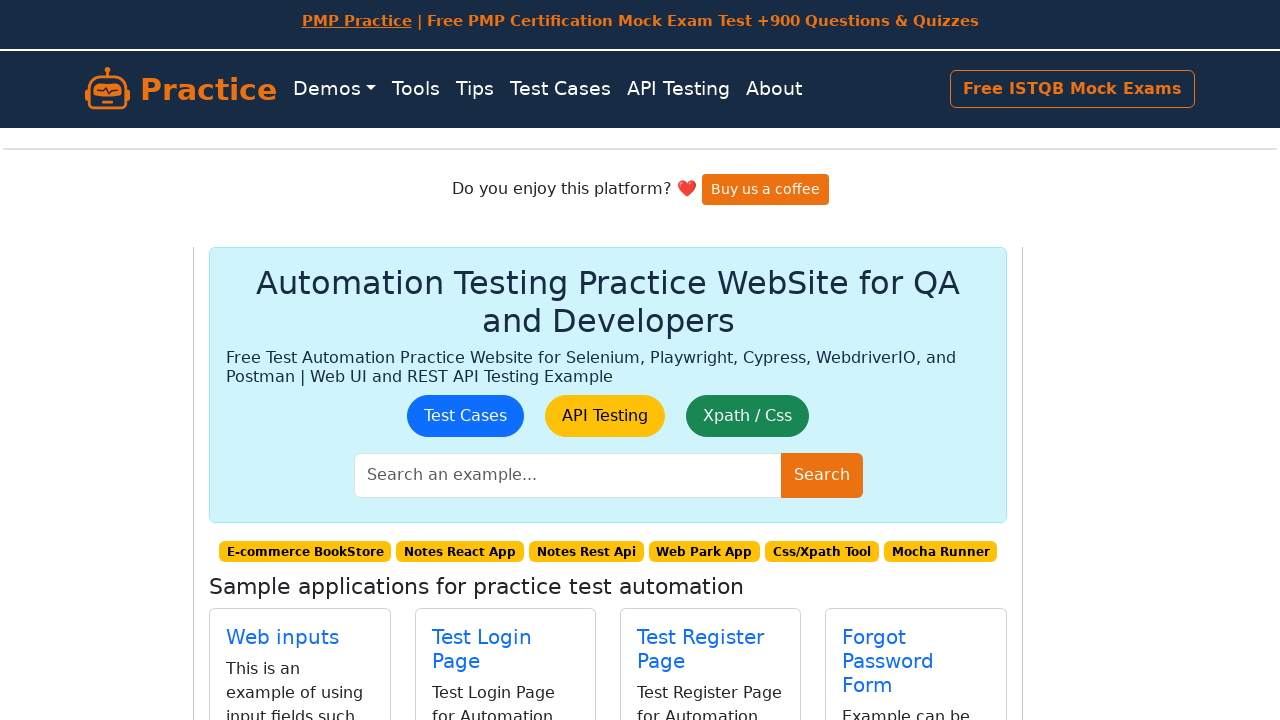

Navigated to practice testing homepage
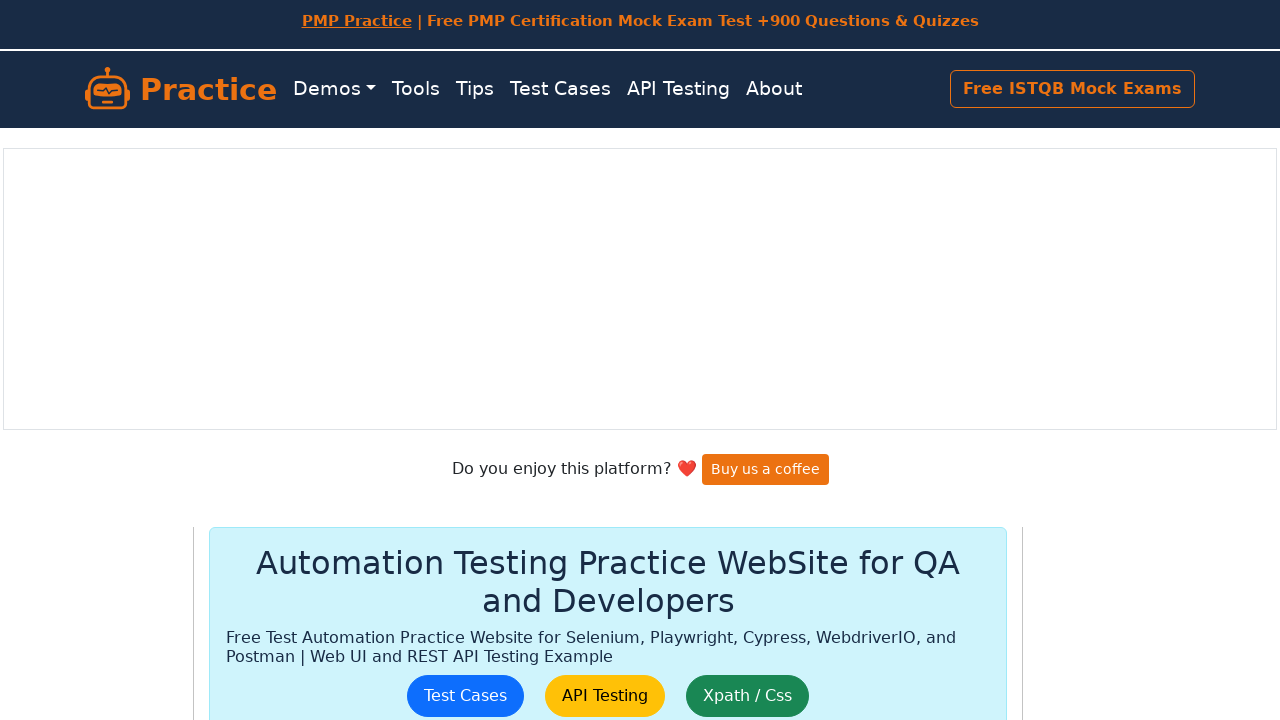

Clicked on HTTP Status Codes link at (287, 388) on internal:role=link[name="HTTP Status Codes"i]
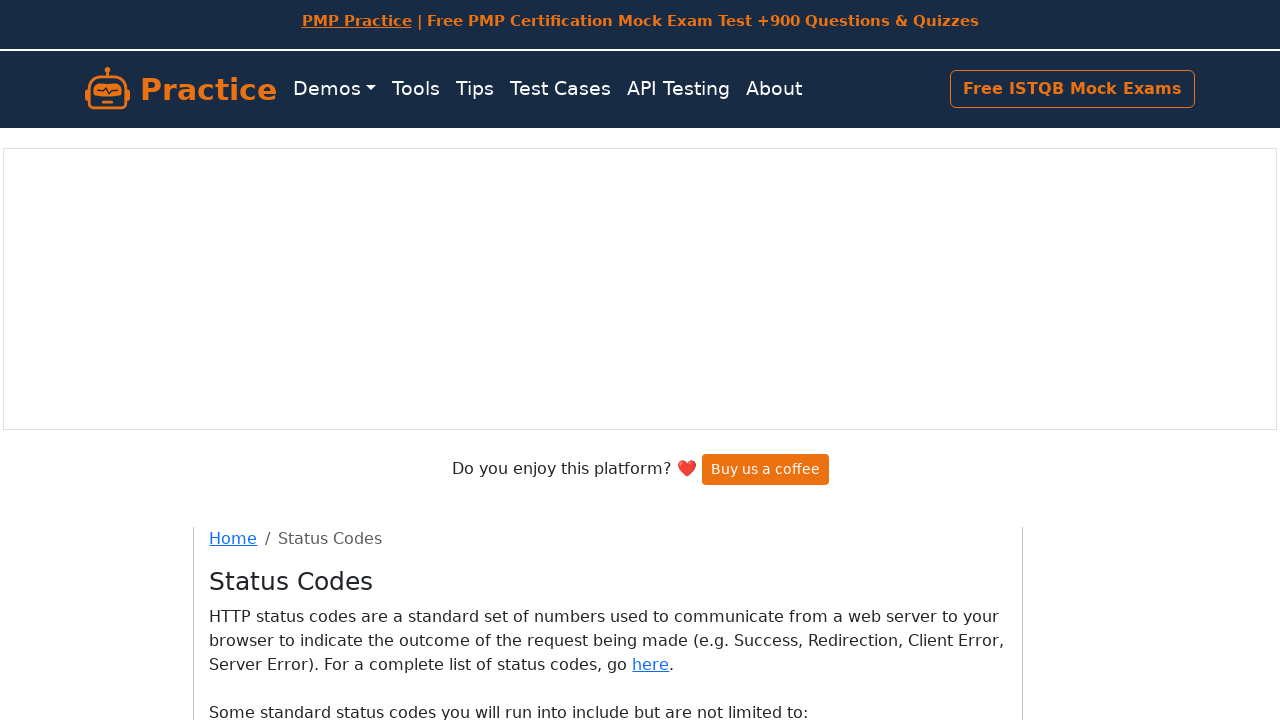

HTTP Status Codes page loaded successfully
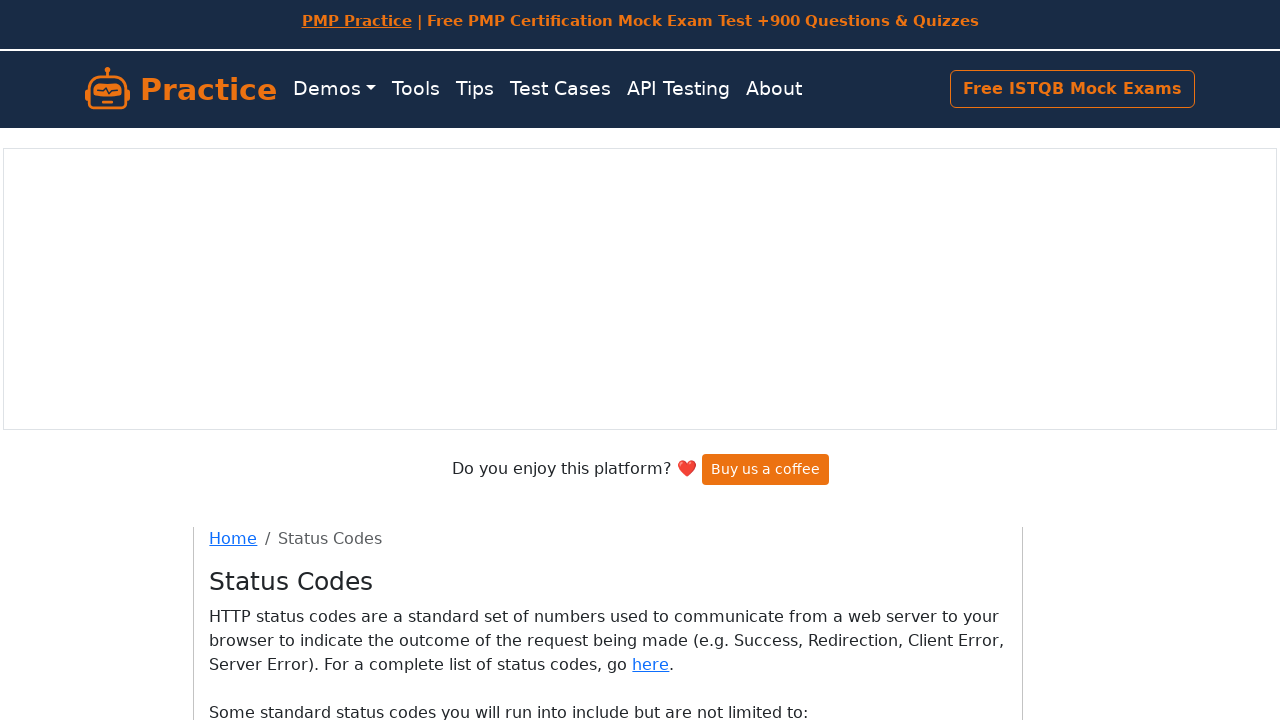

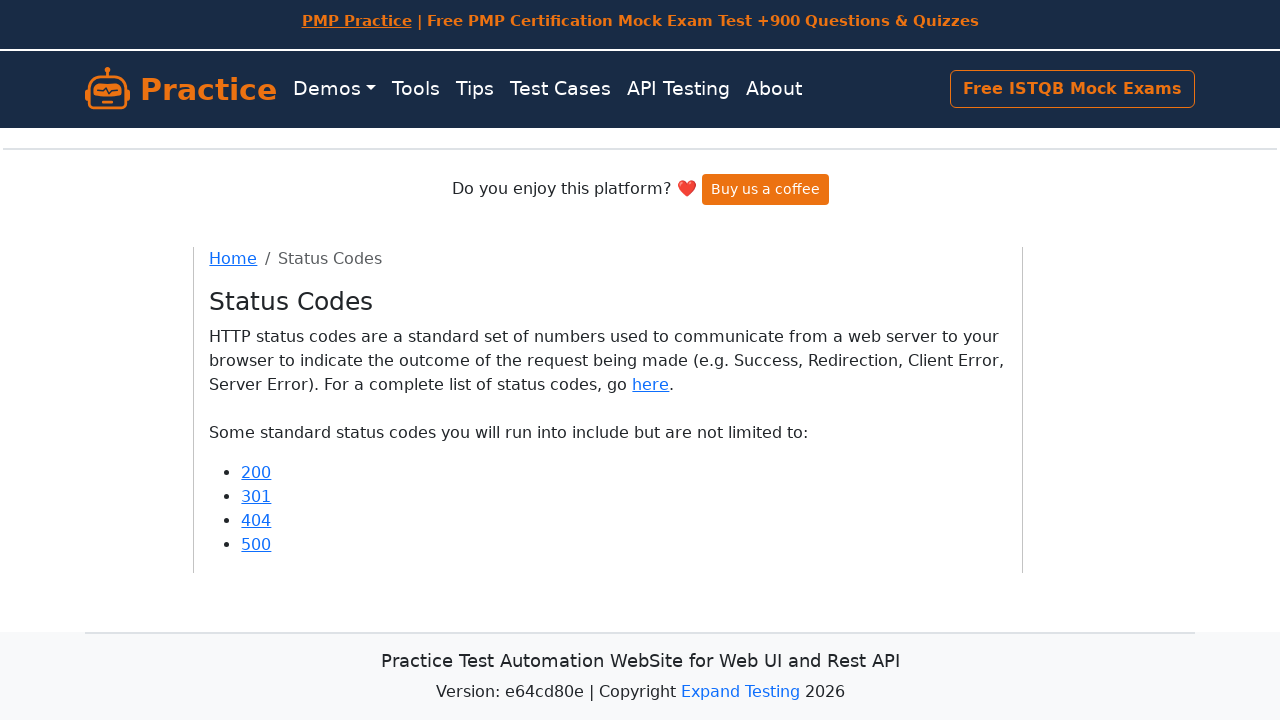